Tests that the past page displays yesterday's date

Starting URL: https://news.ycombinator.com

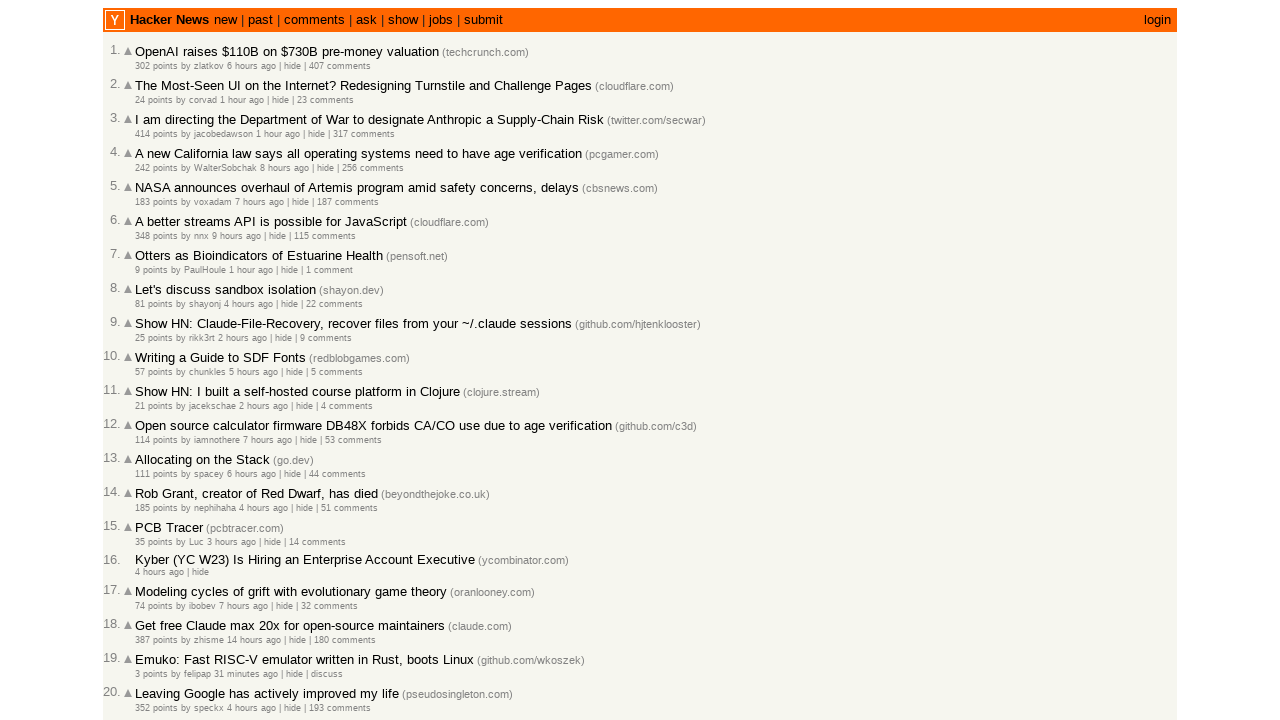

Clicked on the 'past' link in navigation at (260, 20) on a:text('past')
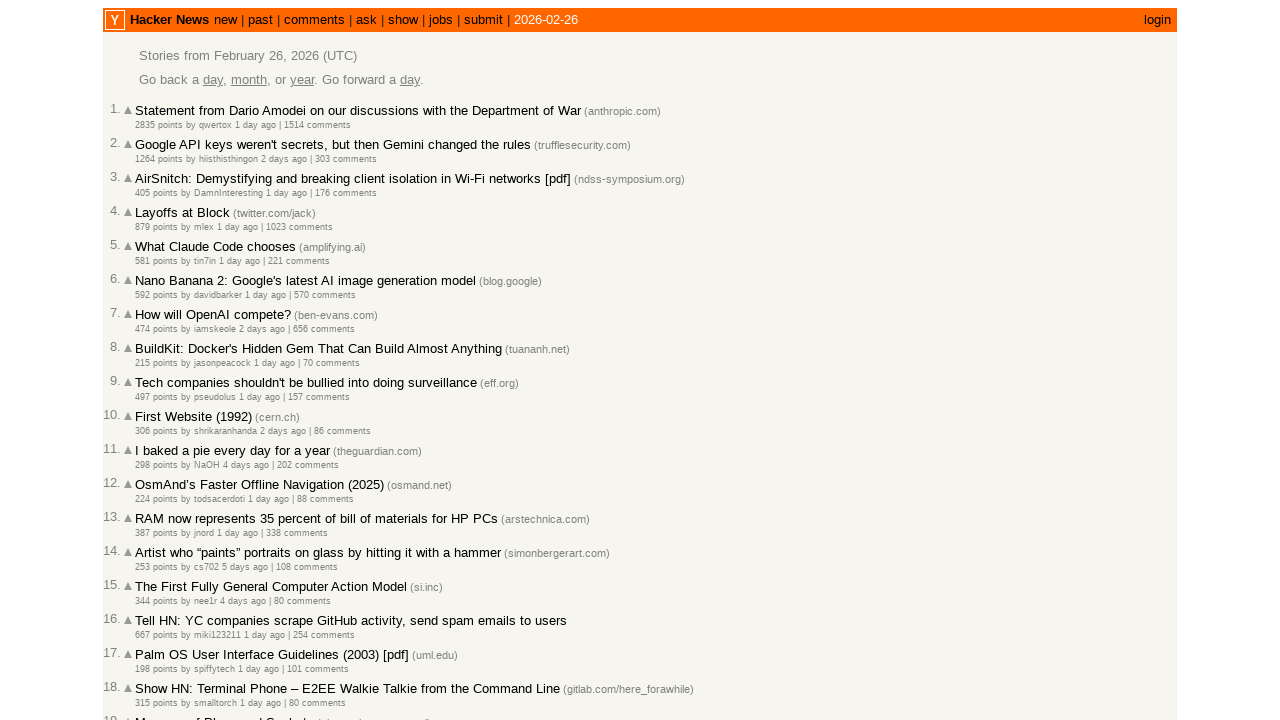

Past page loaded and title element is present
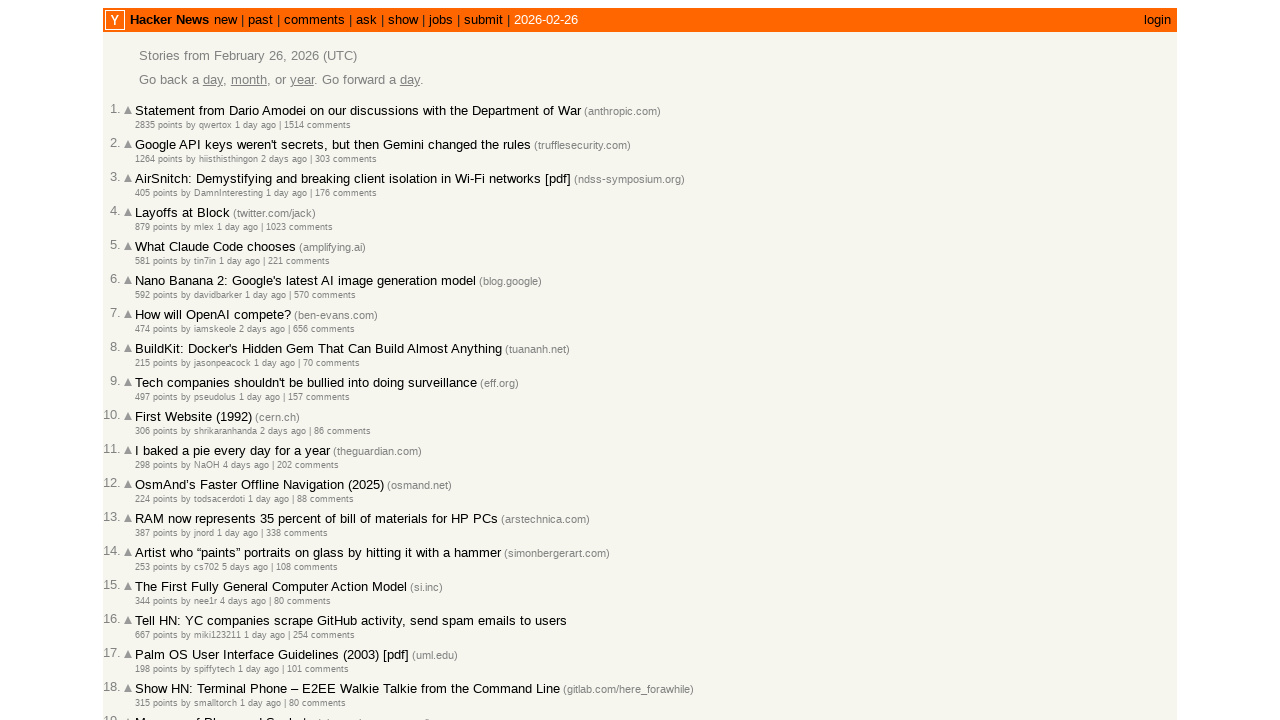

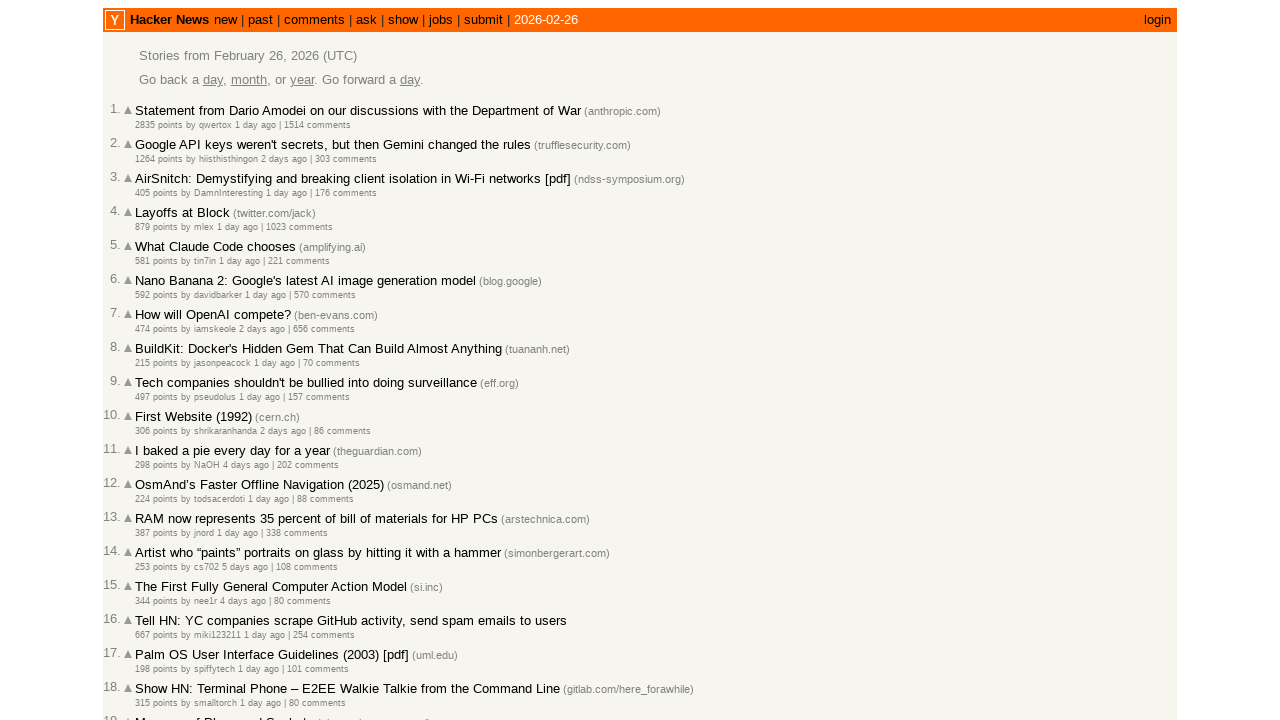